Tests the age form by entering a name and age, clicking submit, and verifying the displayed message

Starting URL: https://kristinek.github.io/site/examples/age.html

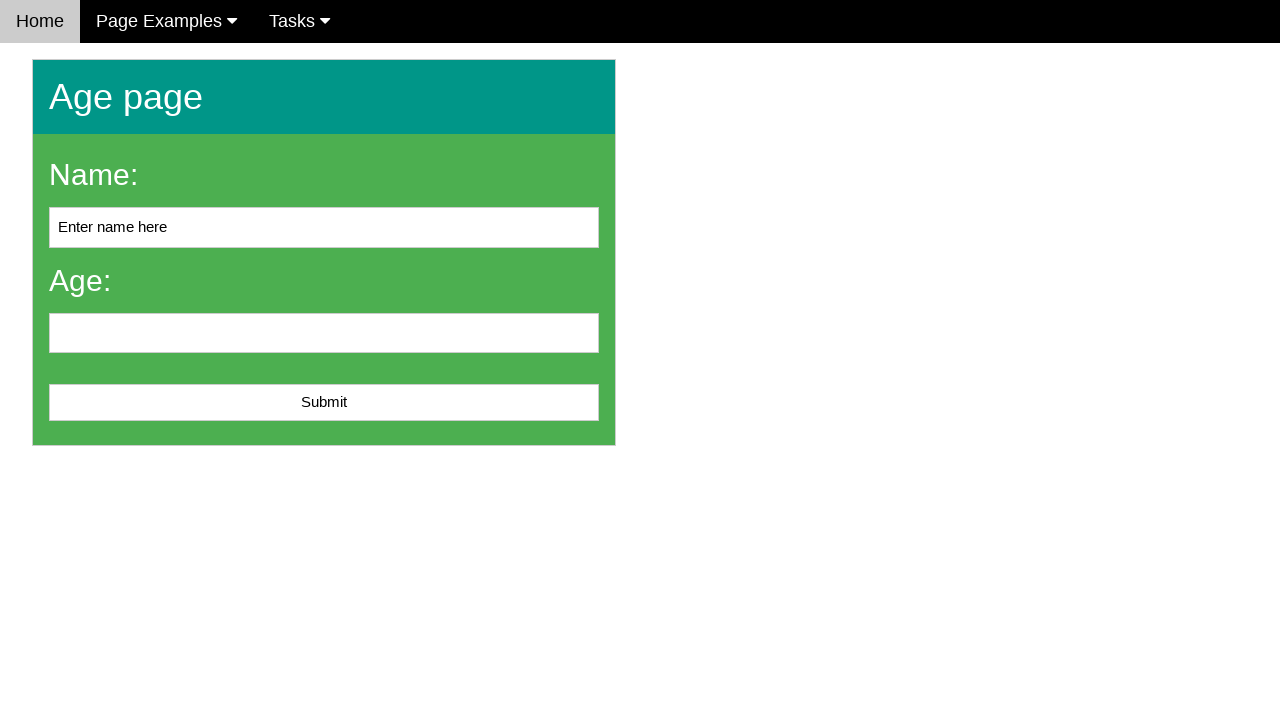

Verified page URL is correct
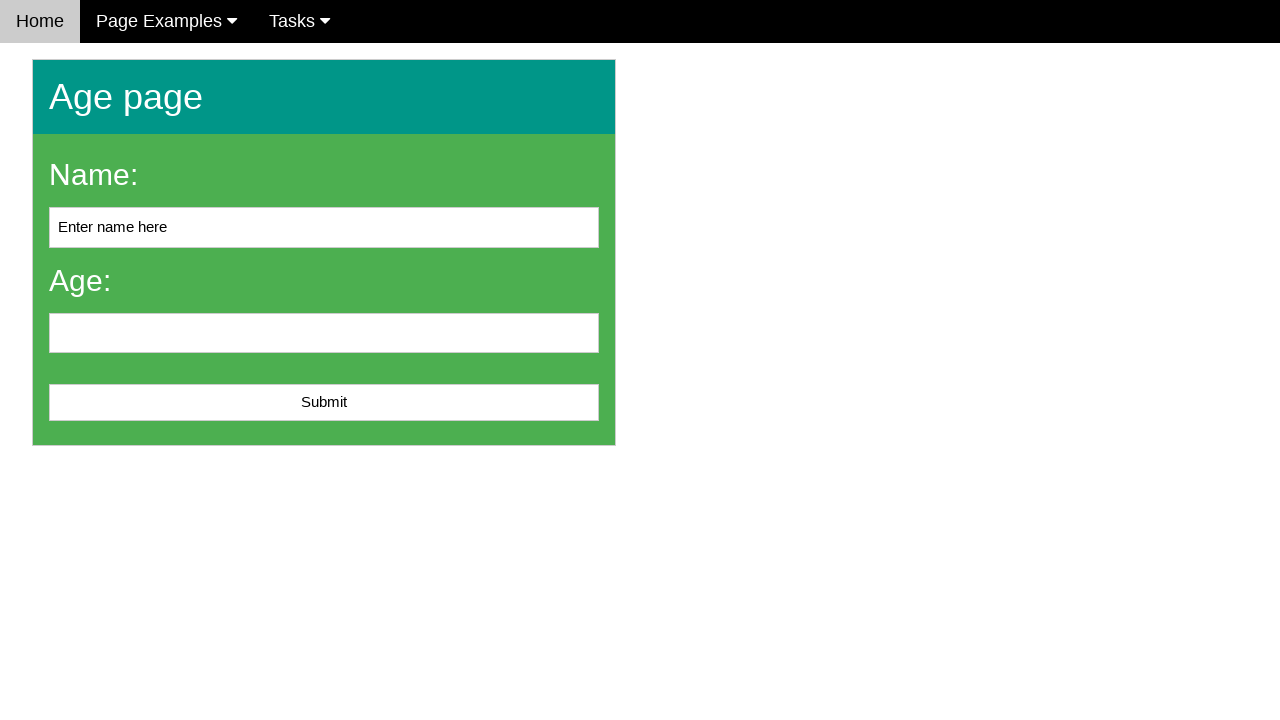

Cleared name field on #name
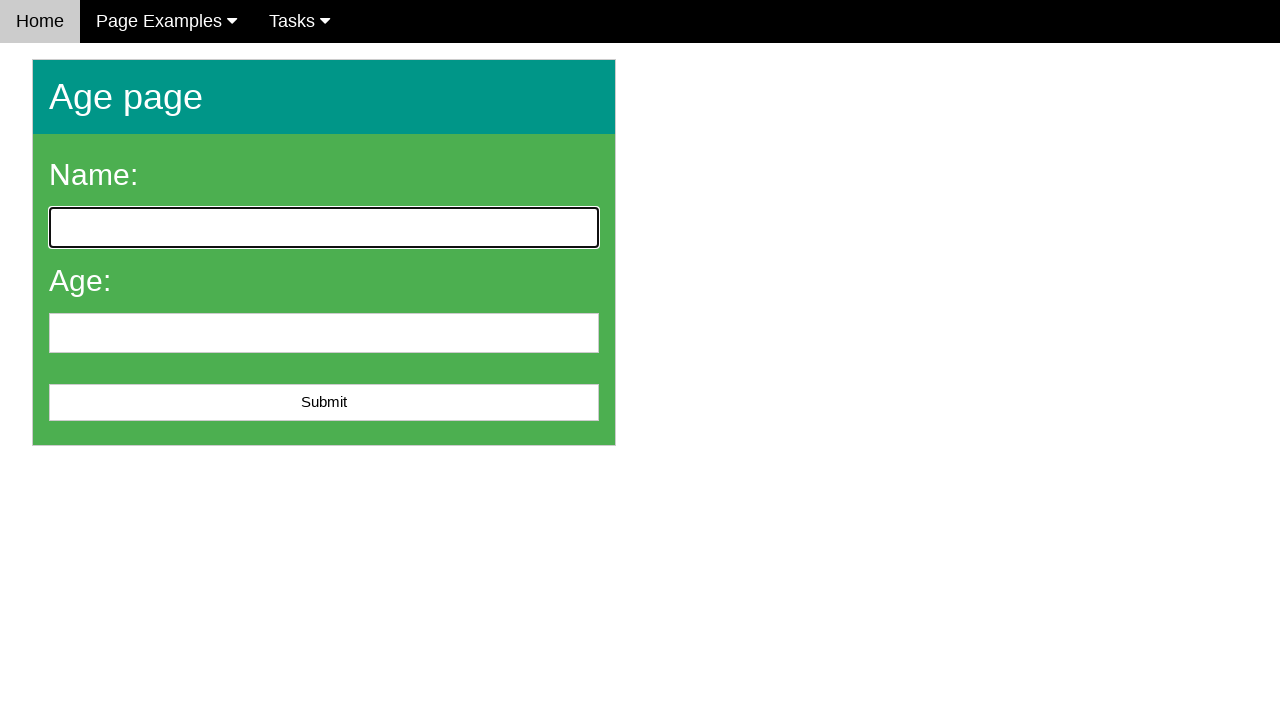

Filled name field with 'Michael' on #name
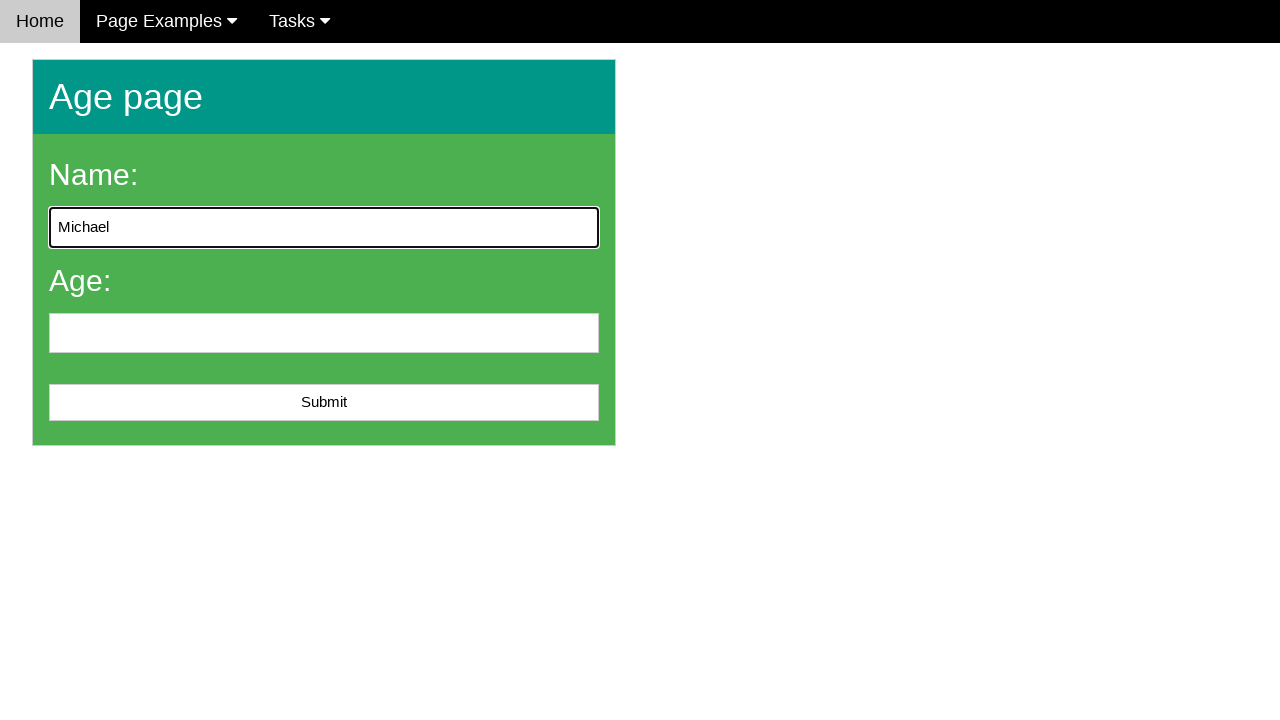

Filled age field with '25' on #age
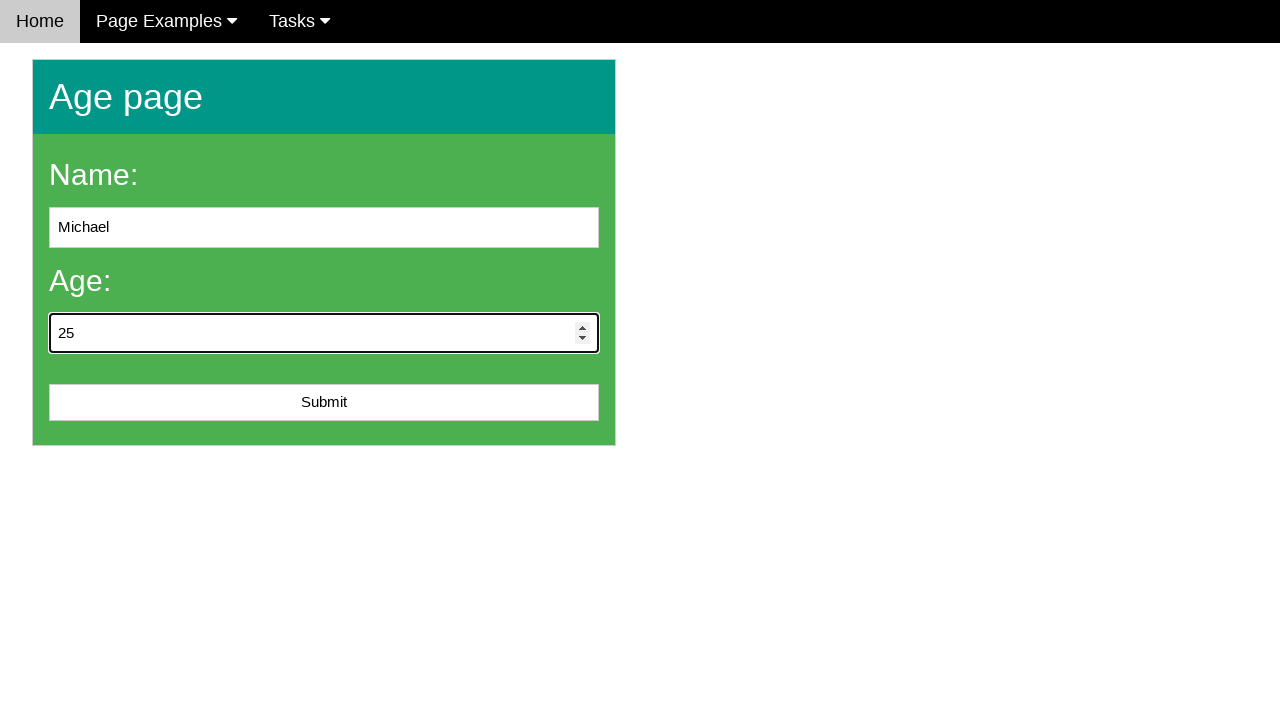

Clicked submit button at (324, 403) on #submit
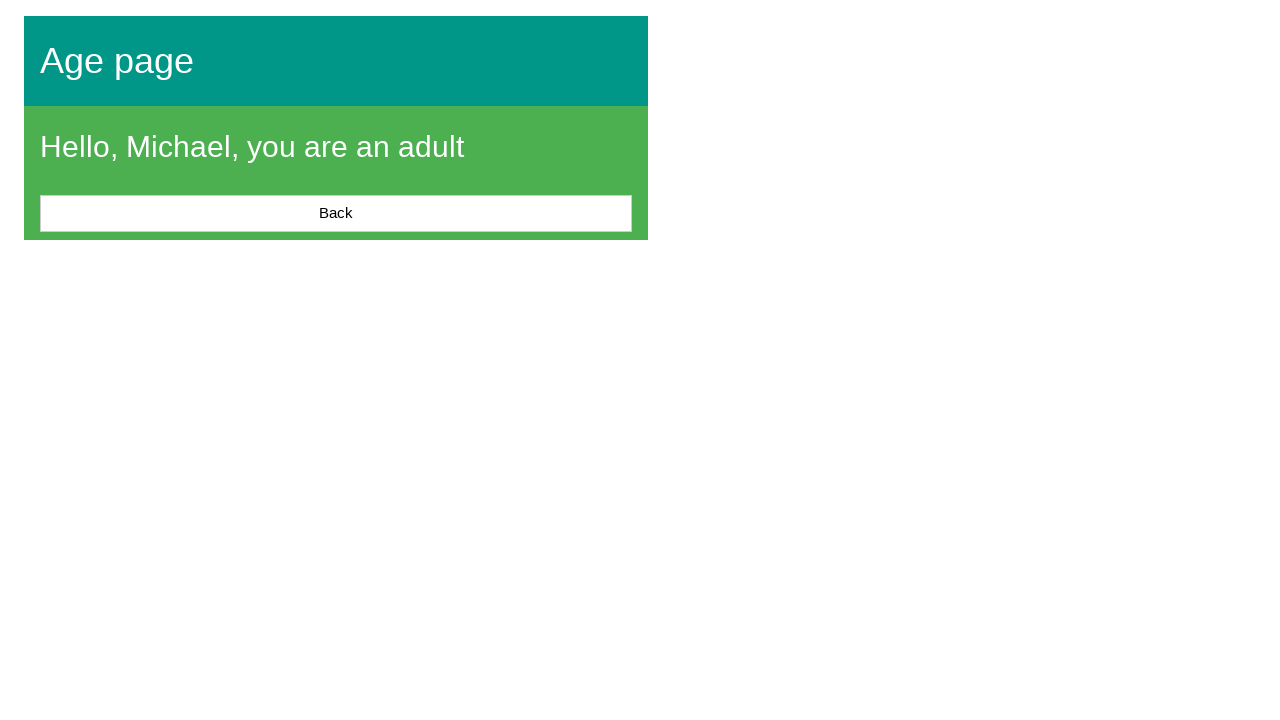

Message element loaded and displayed
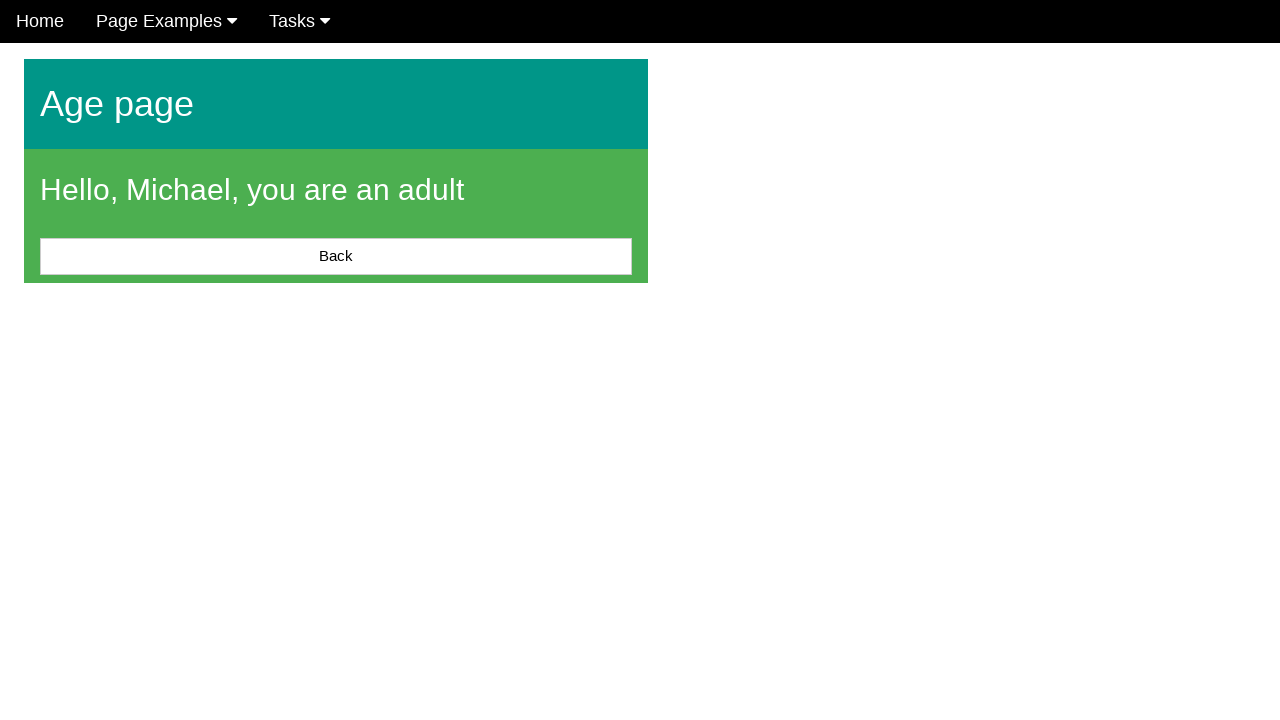

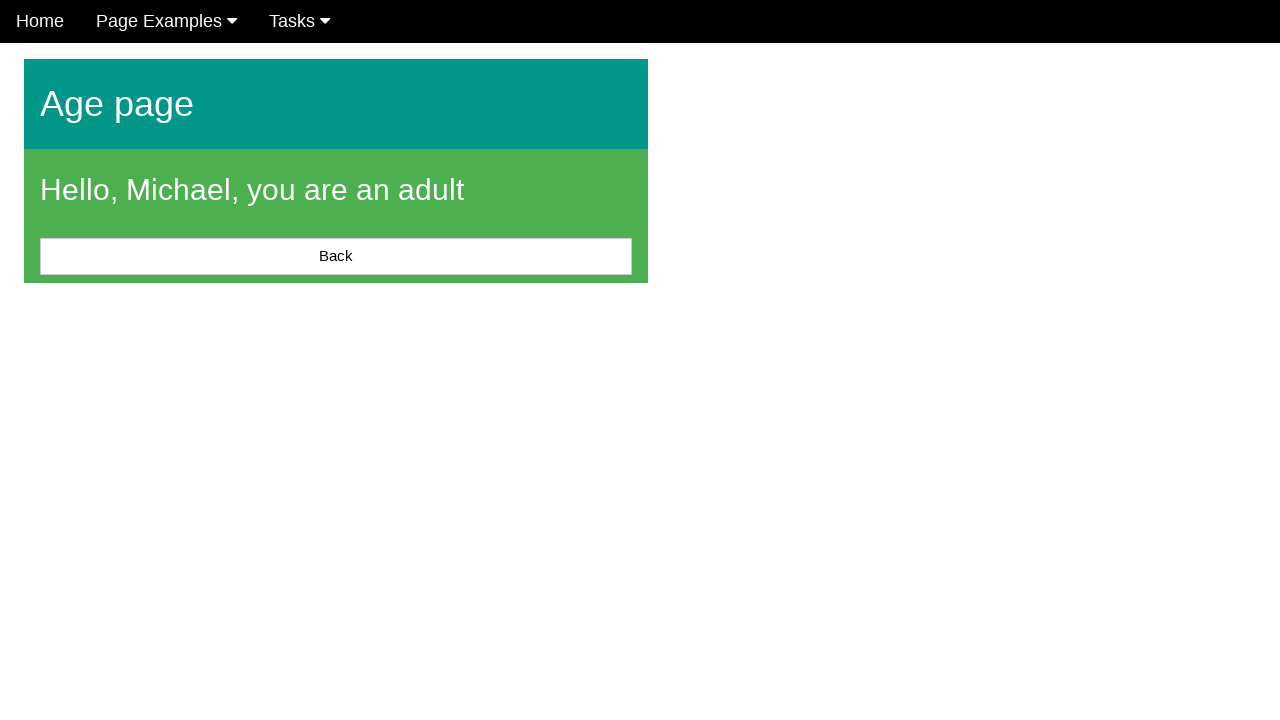